Navigates to GitHub's homepage and waits for the page to load completely. Originally used for visual regression testing with Applitools.

Starting URL: https://www.github.com/

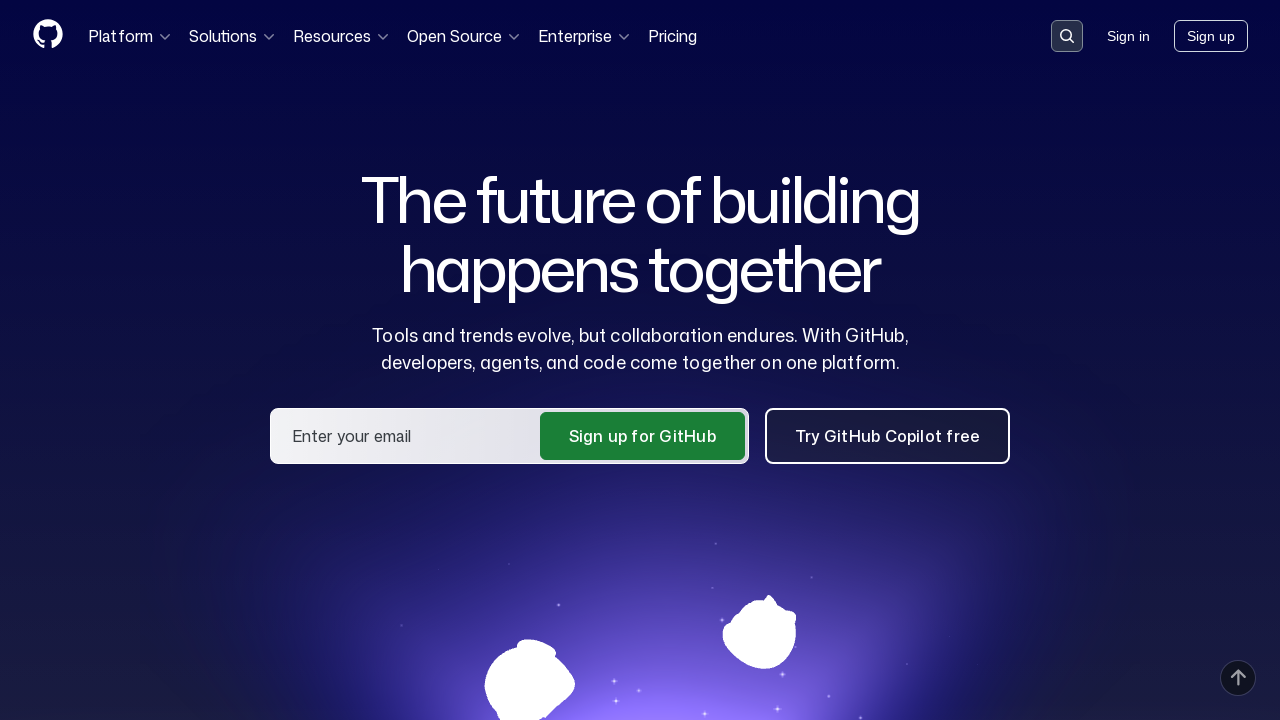

Navigated to GitHub homepage
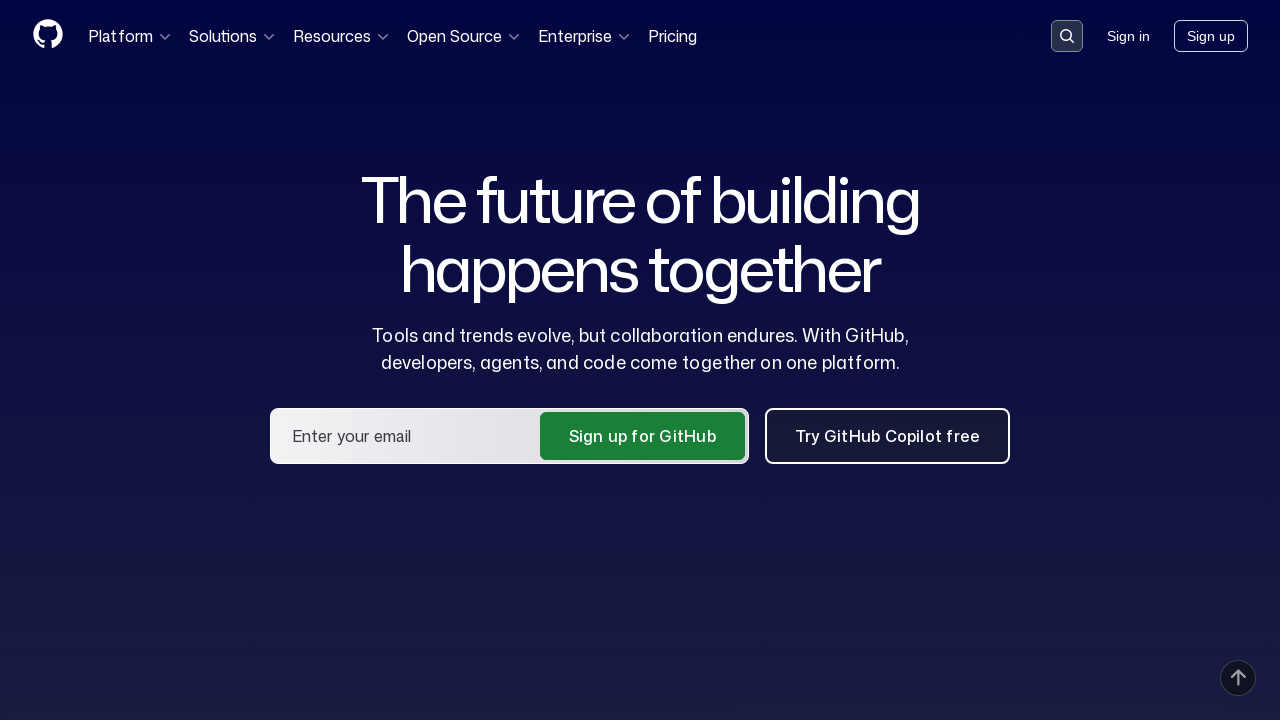

Page fully loaded (networkidle state)
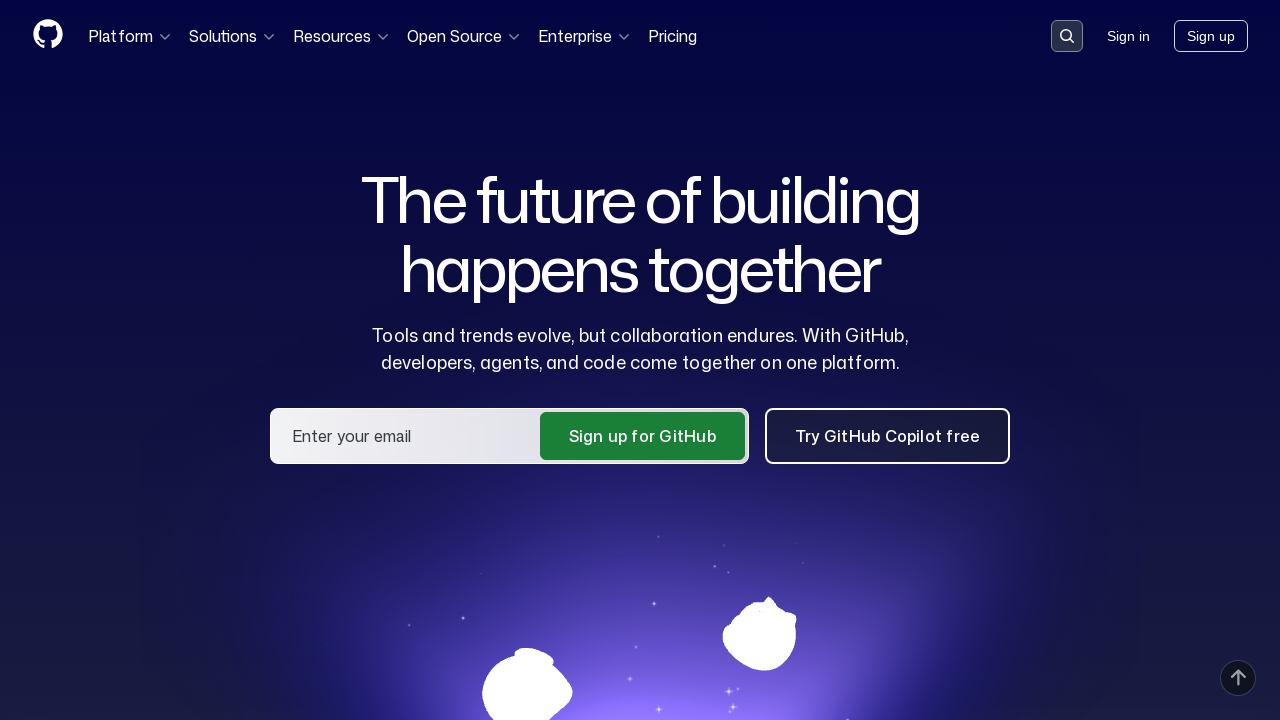

Header element is visible on GitHub homepage
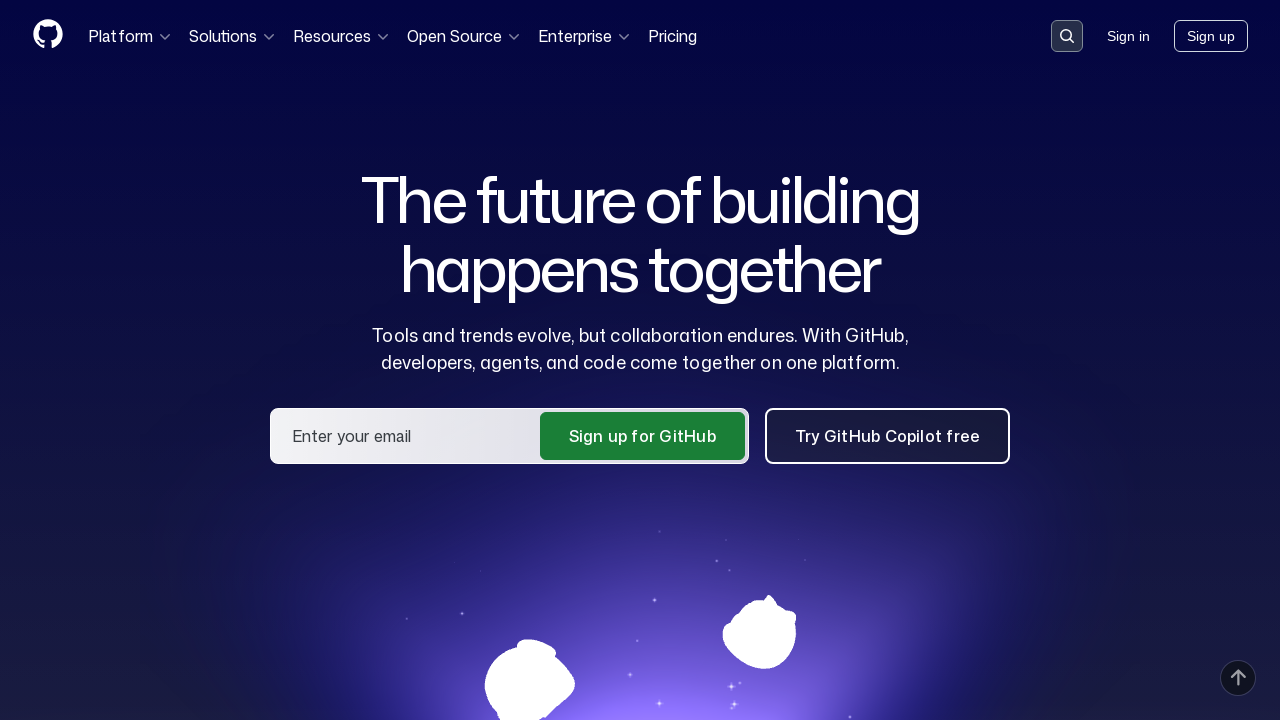

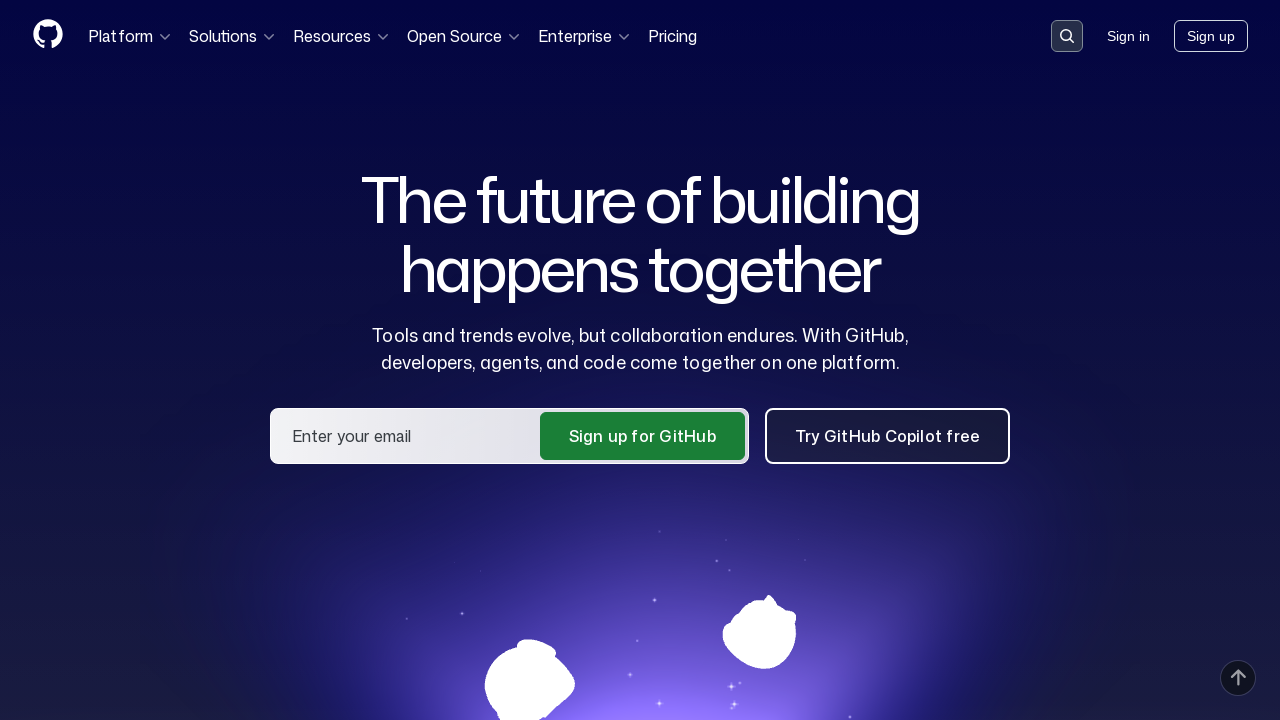